Tests dynamic loading with a reusable wait helper pattern - clicks Start button and waits for finish text to appear.

Starting URL: http://the-internet.herokuapp.com/dynamic_loading/1

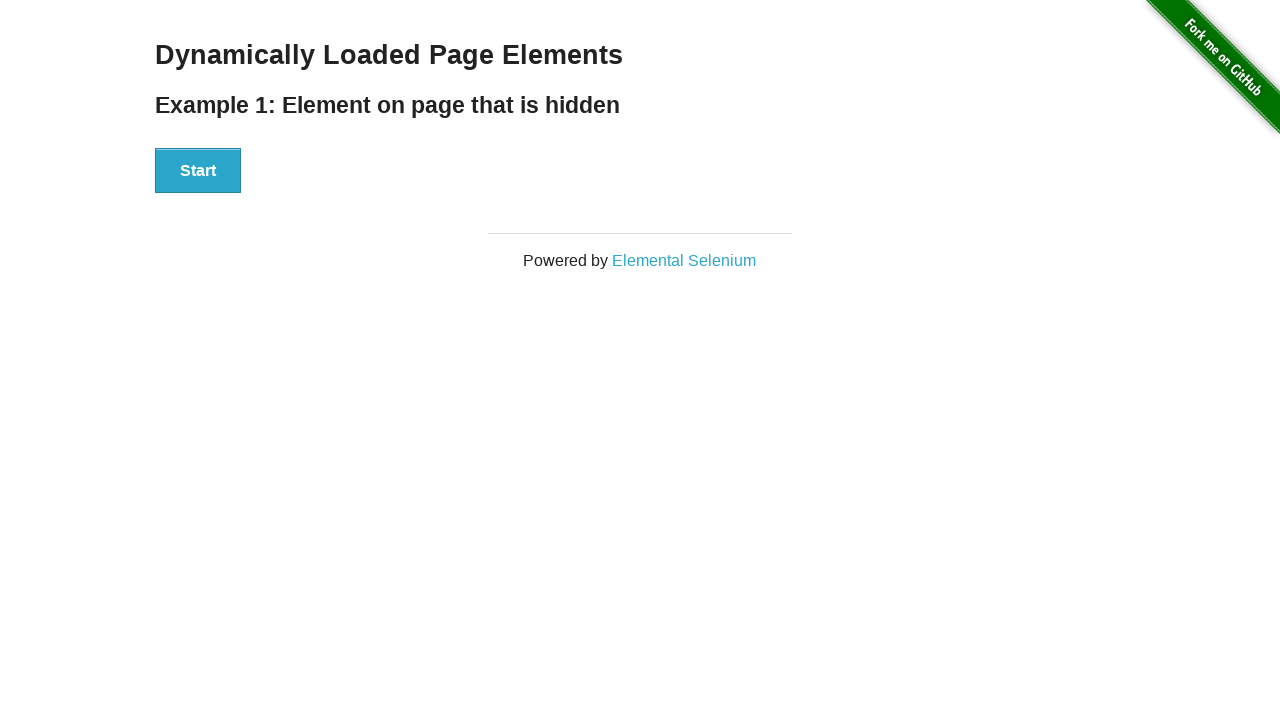

Clicked the Start button to initiate dynamic loading at (198, 171) on #start button
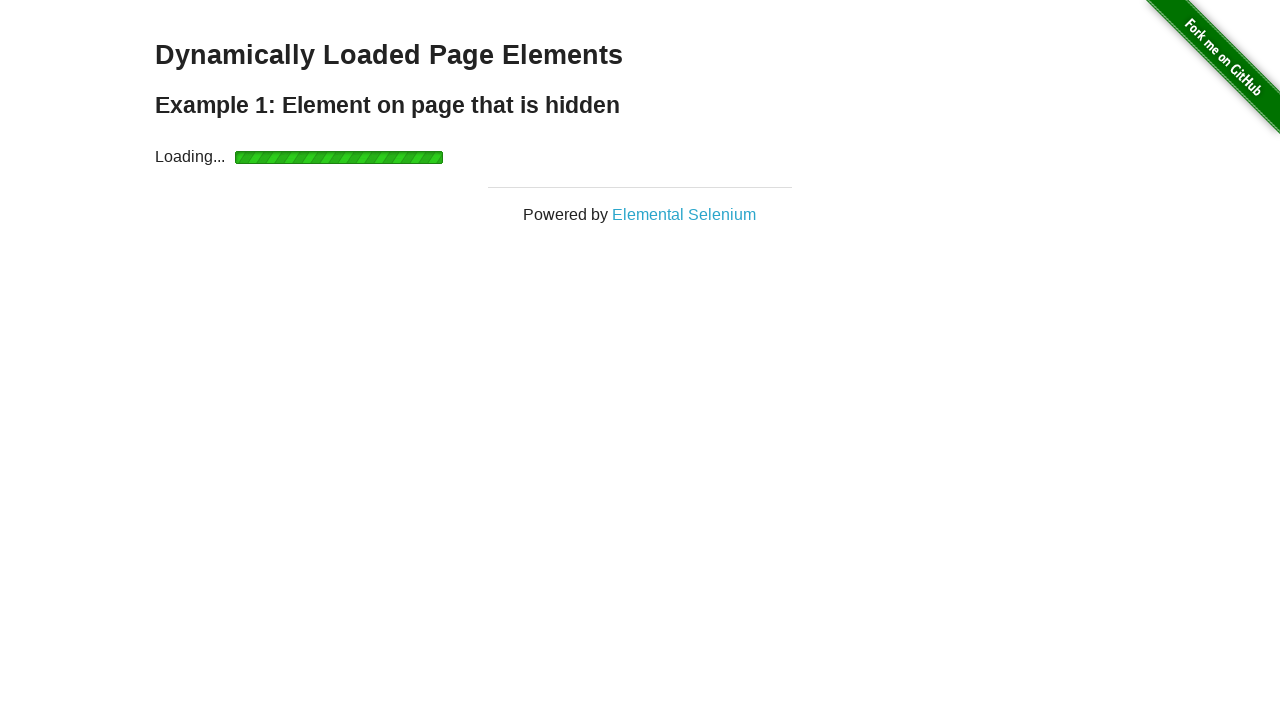

Waited for finish element to become visible (dynamic loading complete)
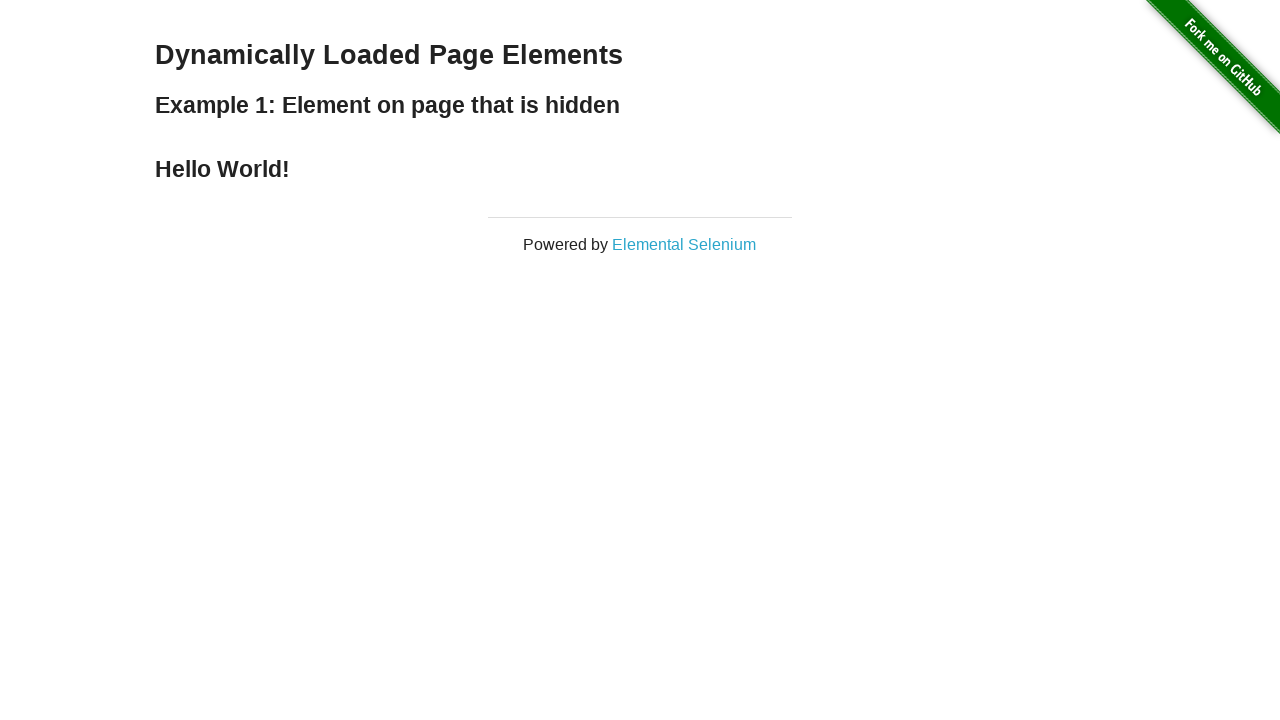

Verified that the finish element is visible
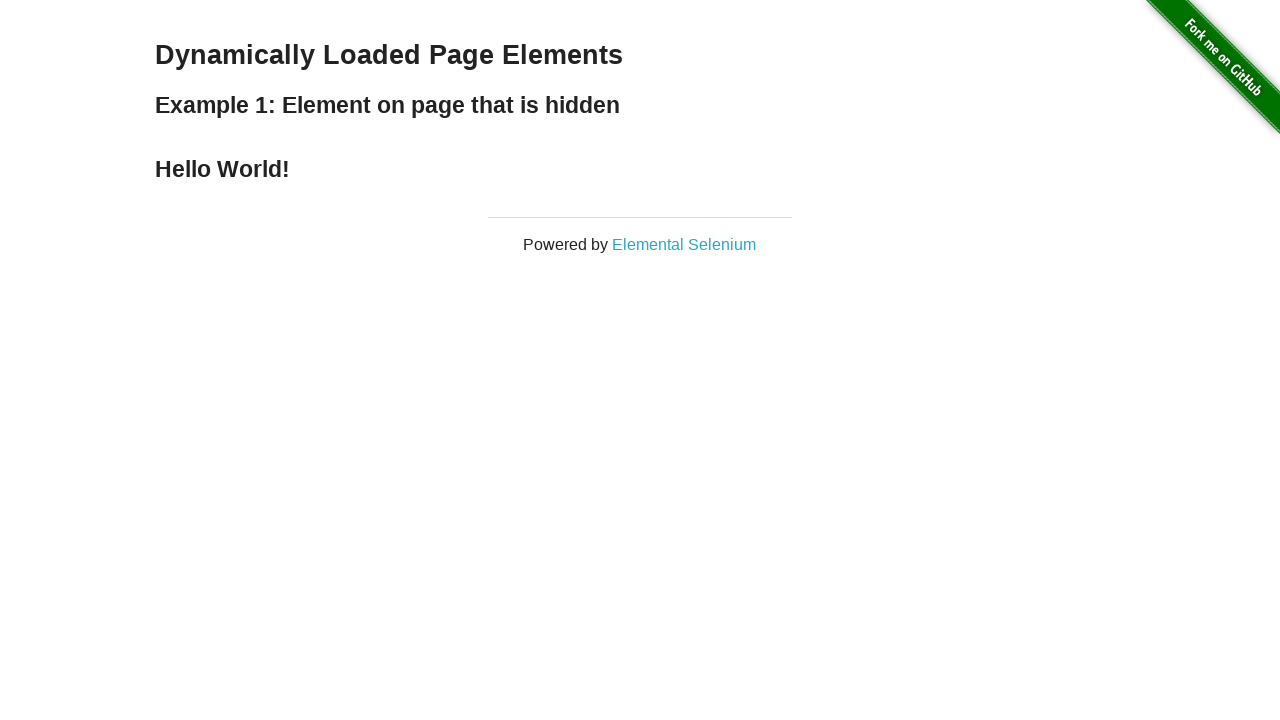

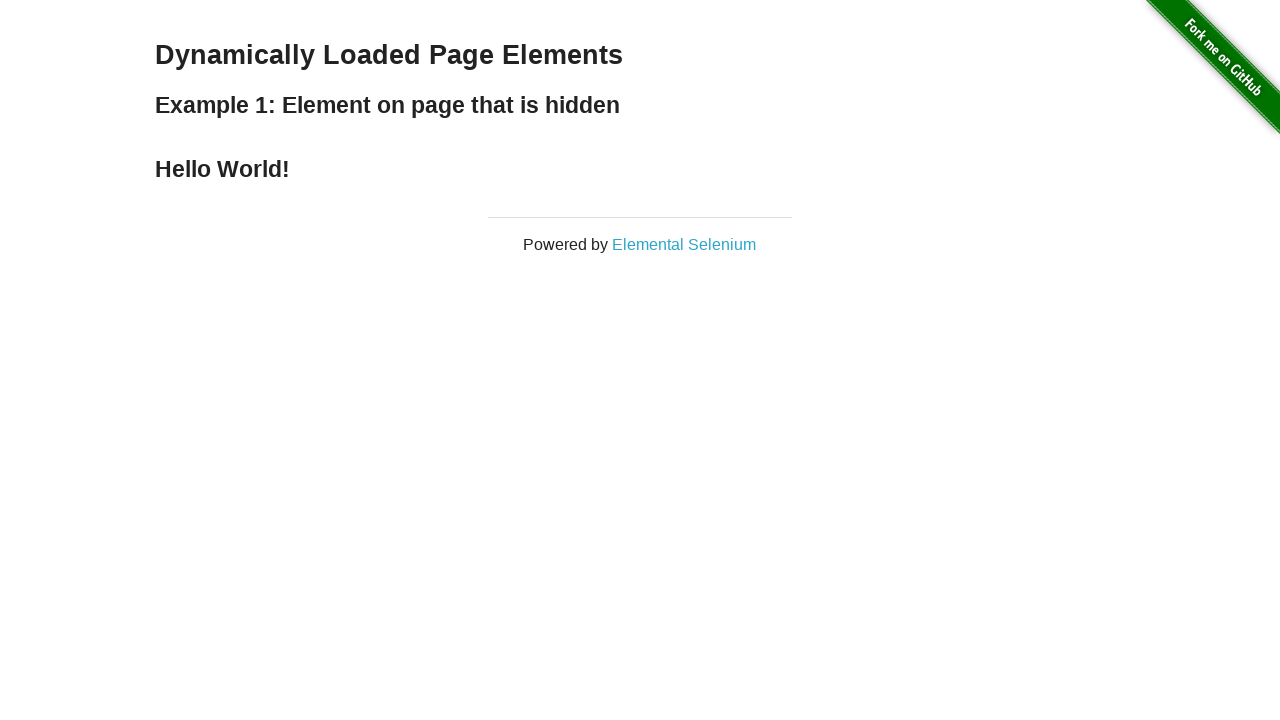